Tests dynamic loading and captures a screenshot if the result text doesn't match expected value, highlighting the element with a red border

Starting URL: http://the-internet.herokuapp.com/dynamic_loading/2

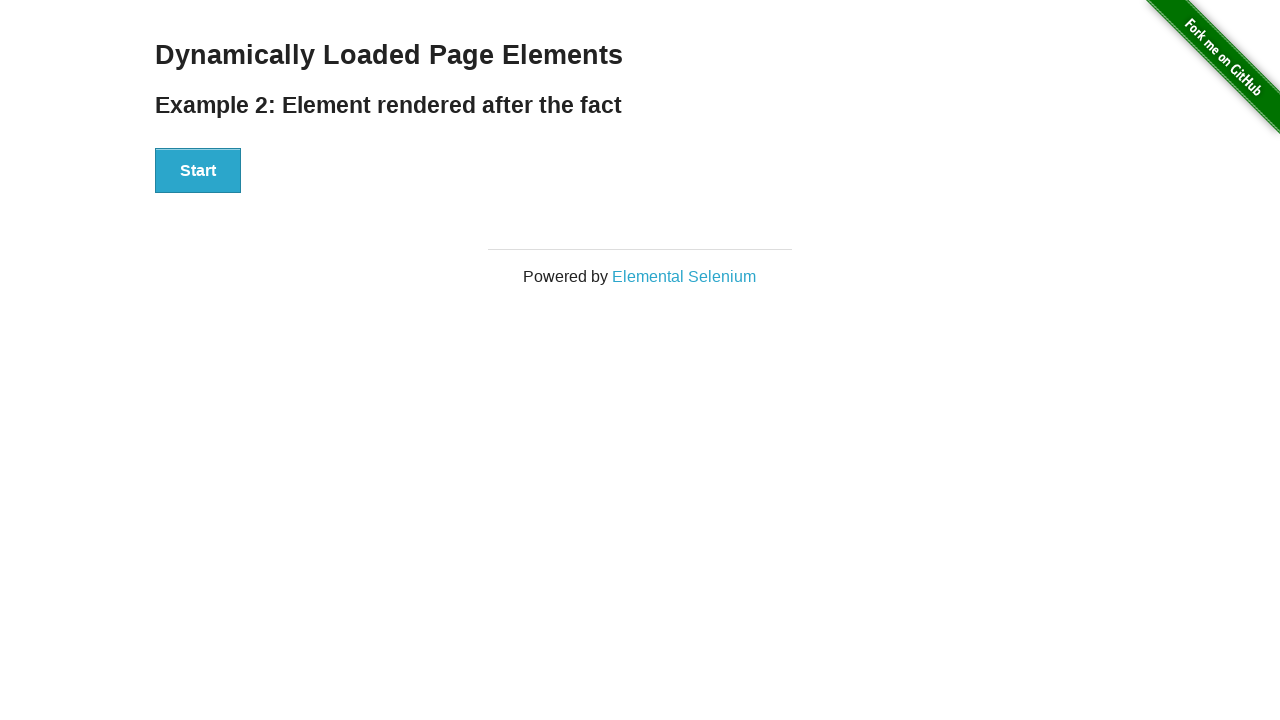

Clicked start button to trigger dynamic loading at (198, 171) on #start button
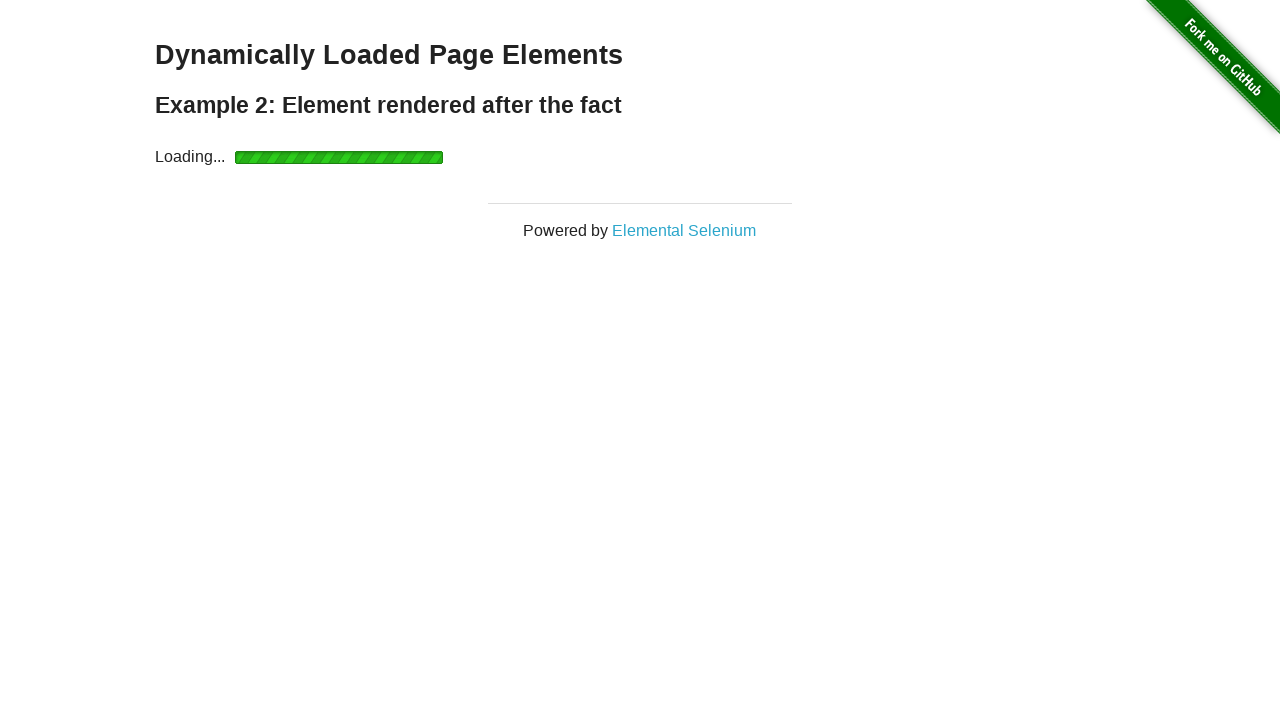

Dynamic loading completed and results appeared
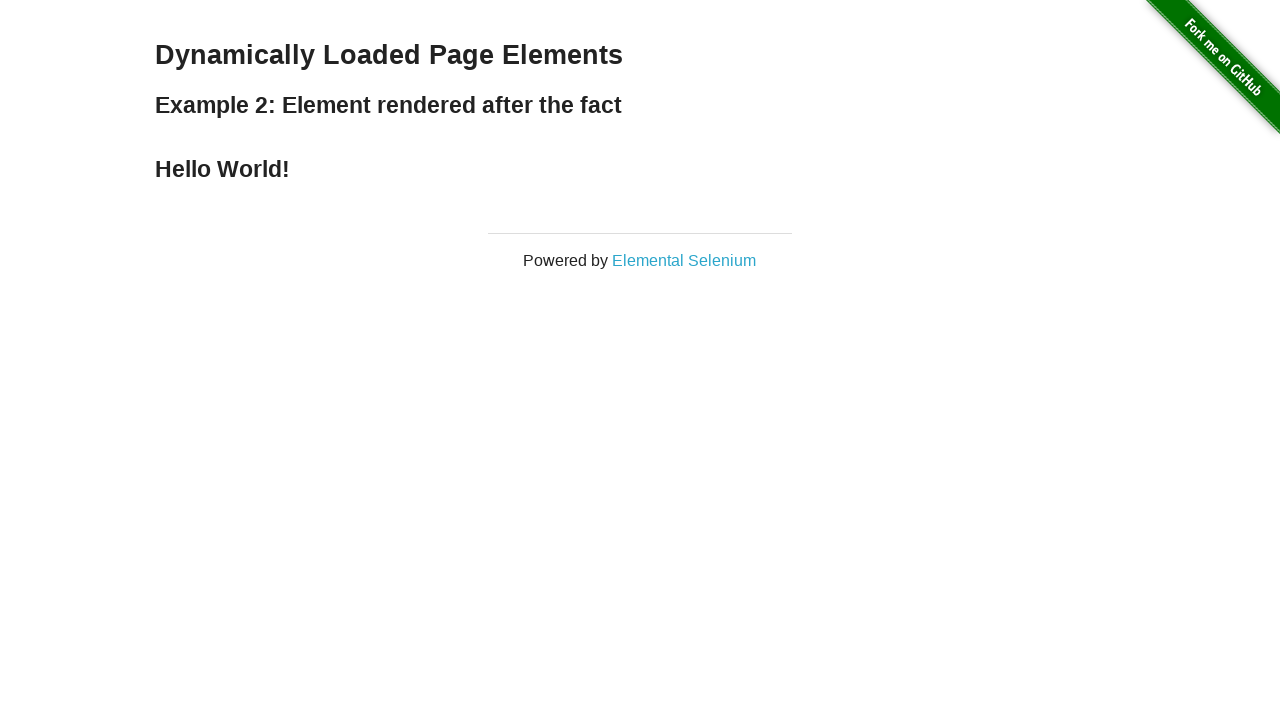

Retrieved result text content
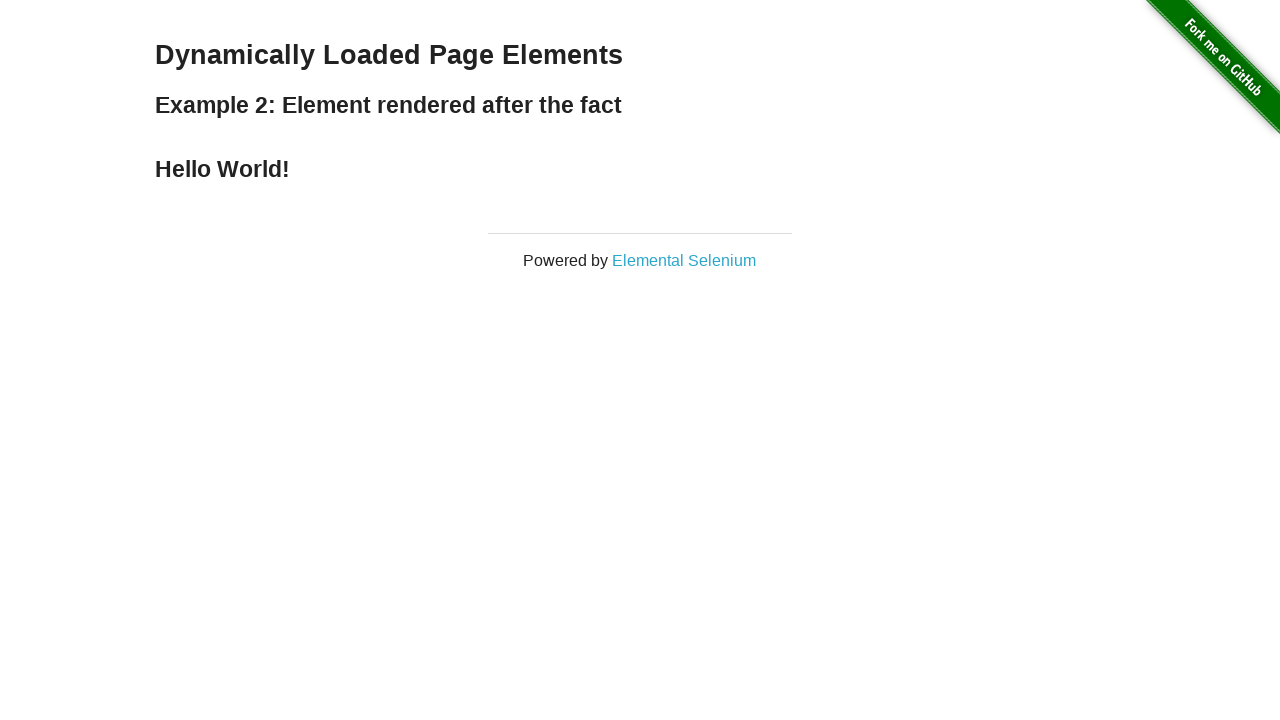

Result text did not match expected value 'Hey World!' - highlighted element with red border
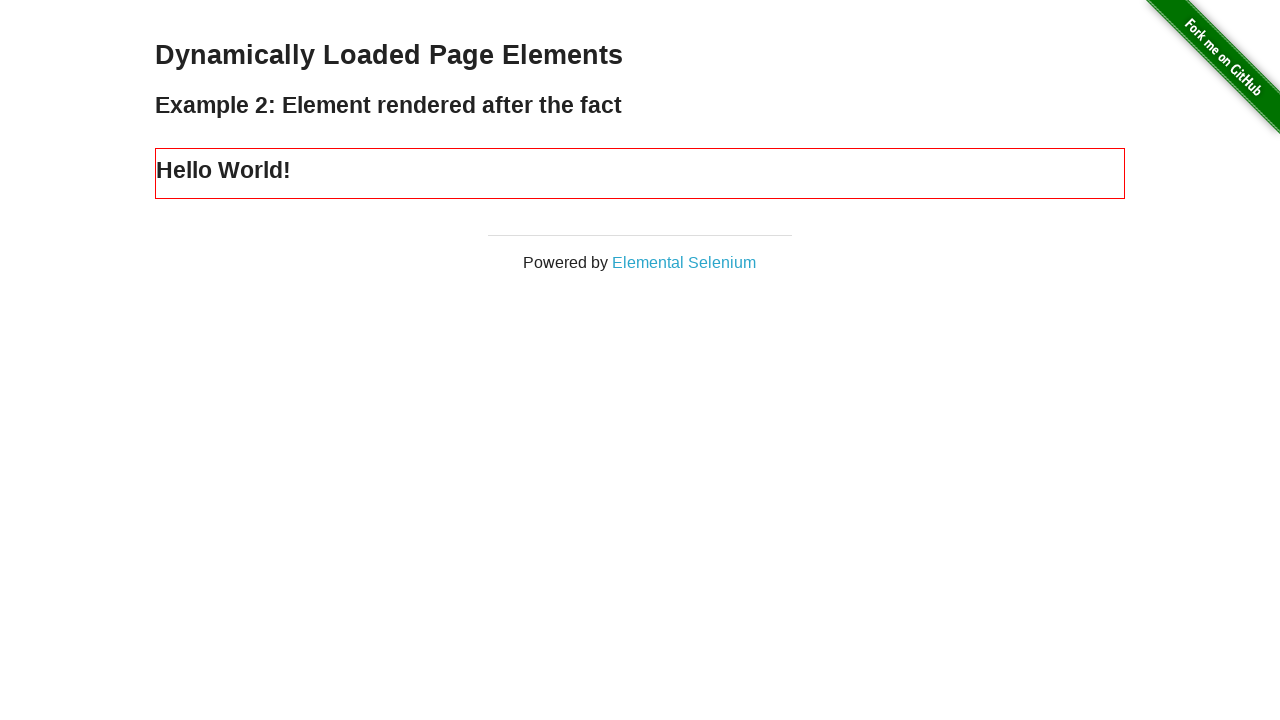

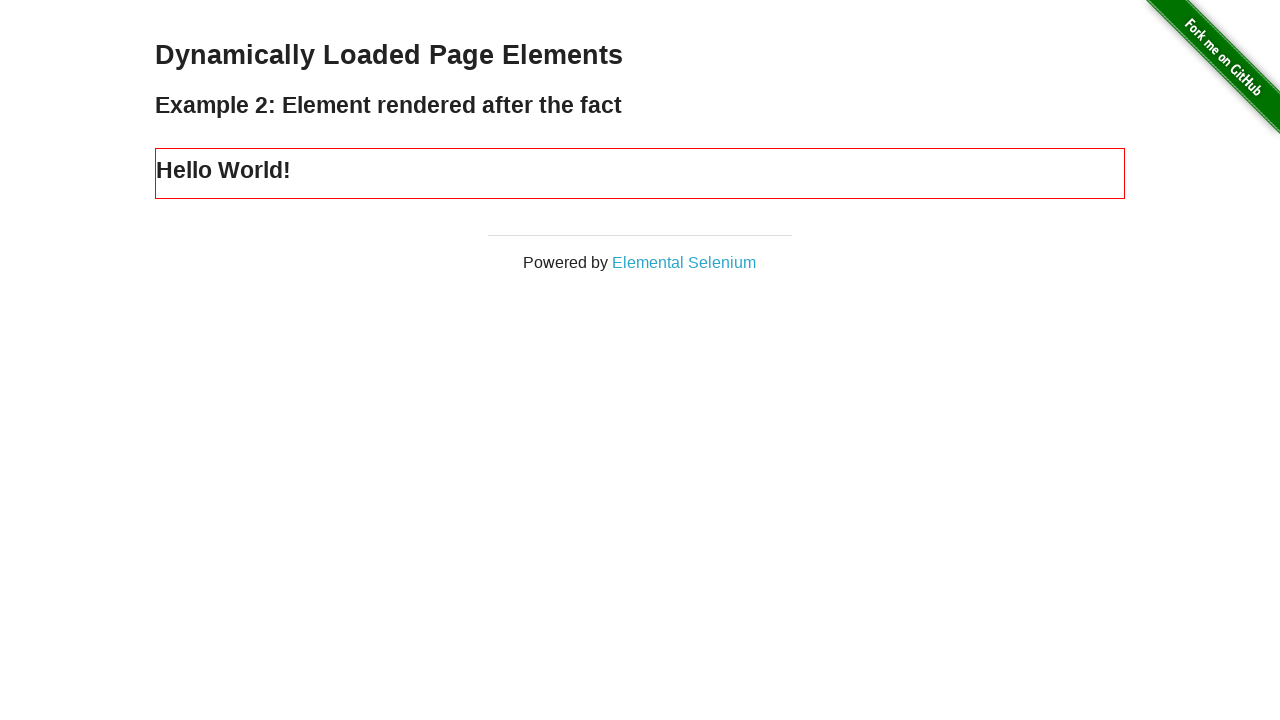